Tests canceling/dismissing a JavaScript confirm dialog by clicking a button to trigger the dialog and dismissing it

Starting URL: https://demoqa.com/alerts

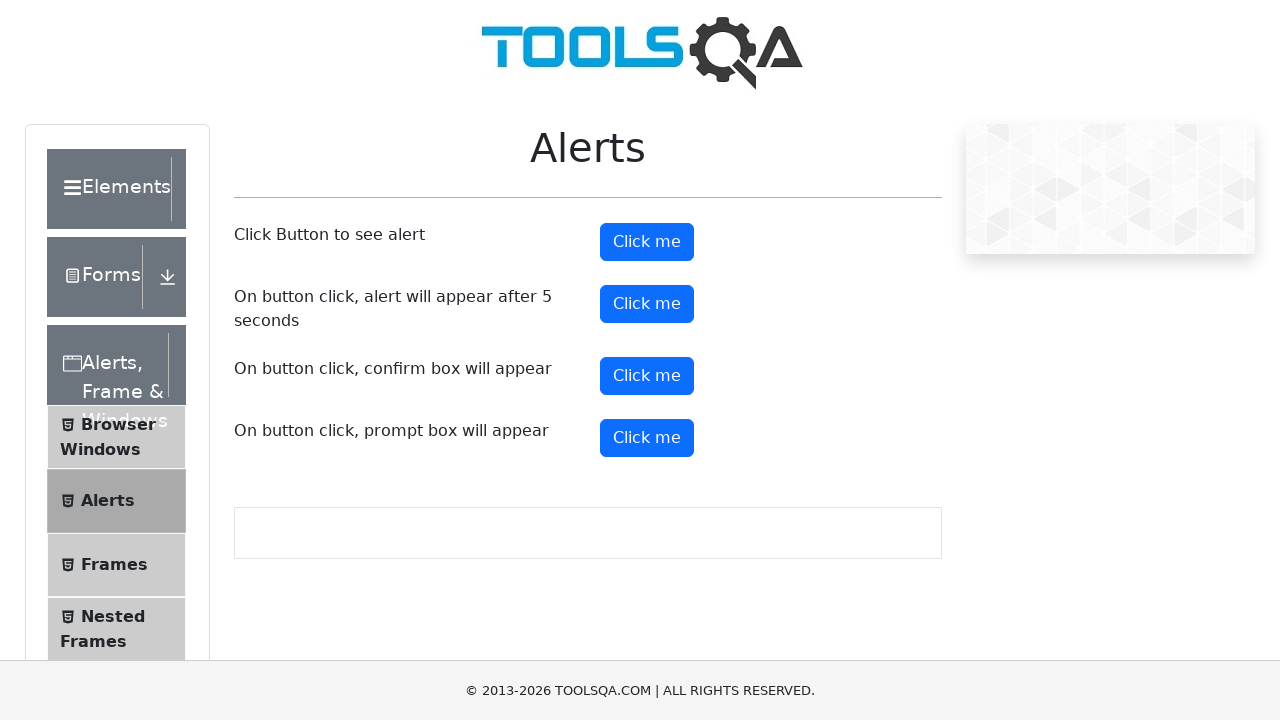

Set up dialog handler to dismiss any dialogs
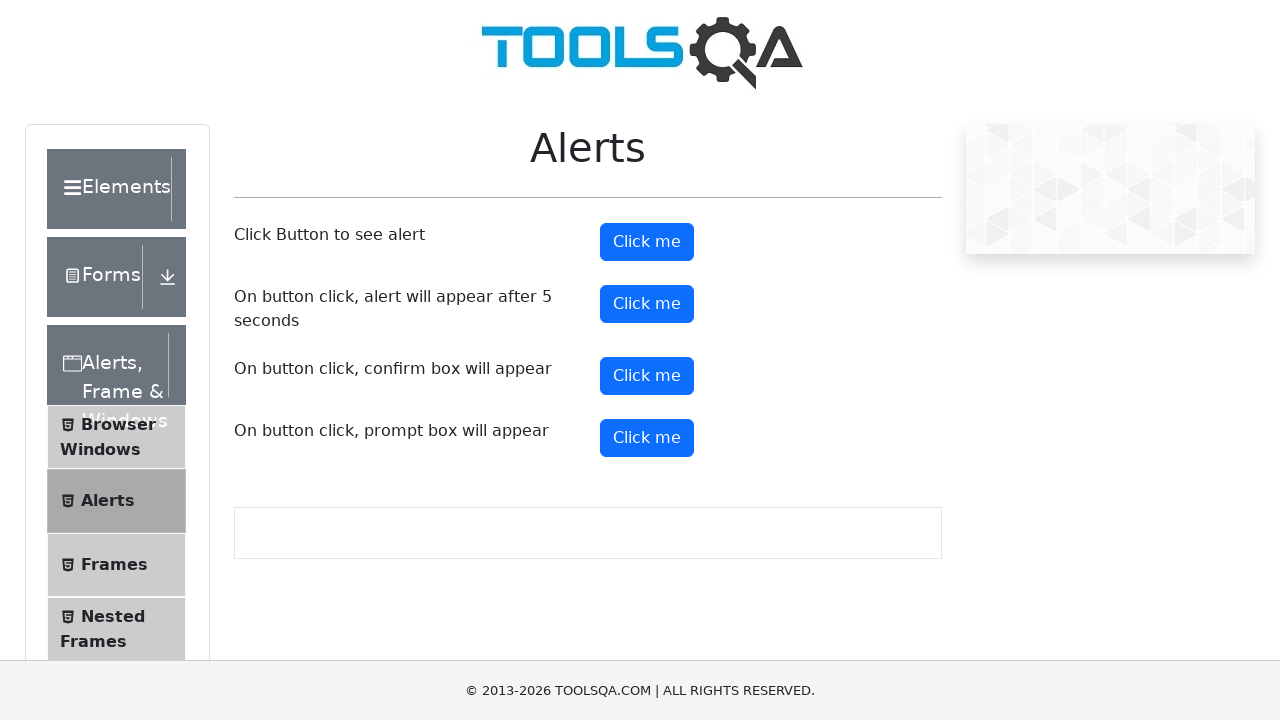

Clicked confirm button to trigger JavaScript confirm dialog at (647, 376) on #confirmButton
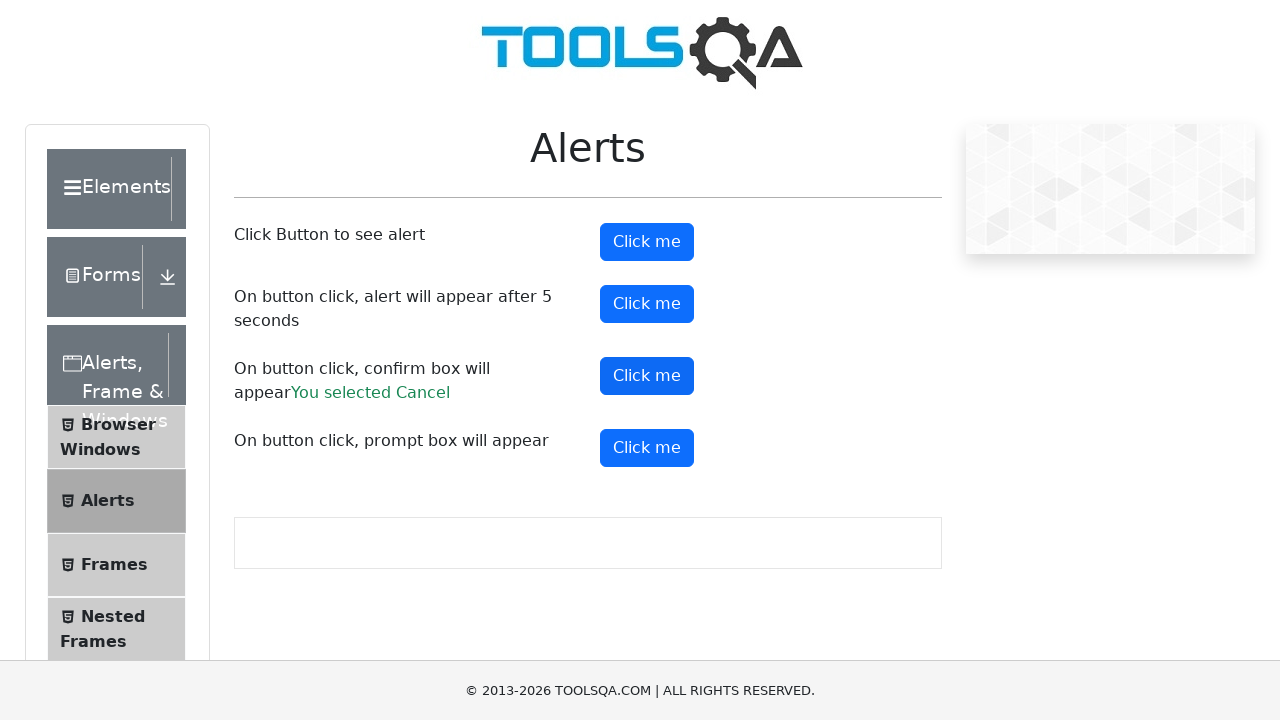

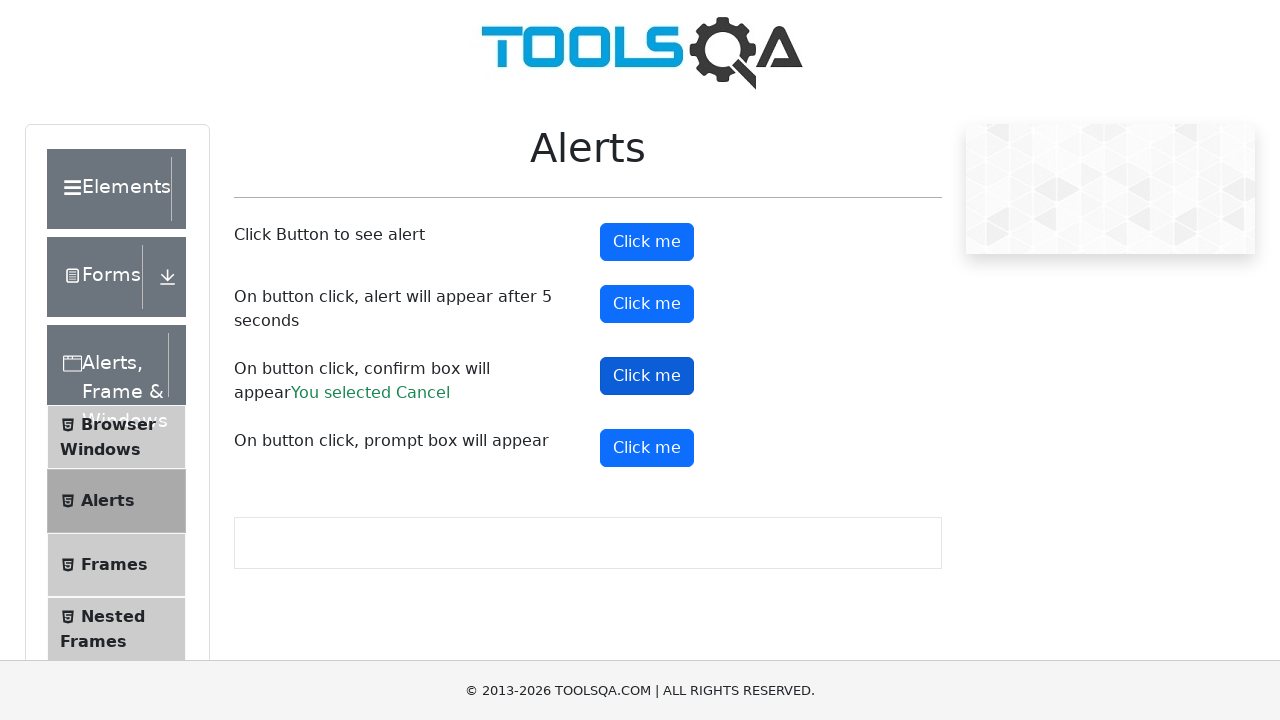